Tests alert handling by clicking a search button that triggers an alert popup and accepting it

Starting URL: https://online.hrtchp.com/oprs-web/guest/home.do?h=1

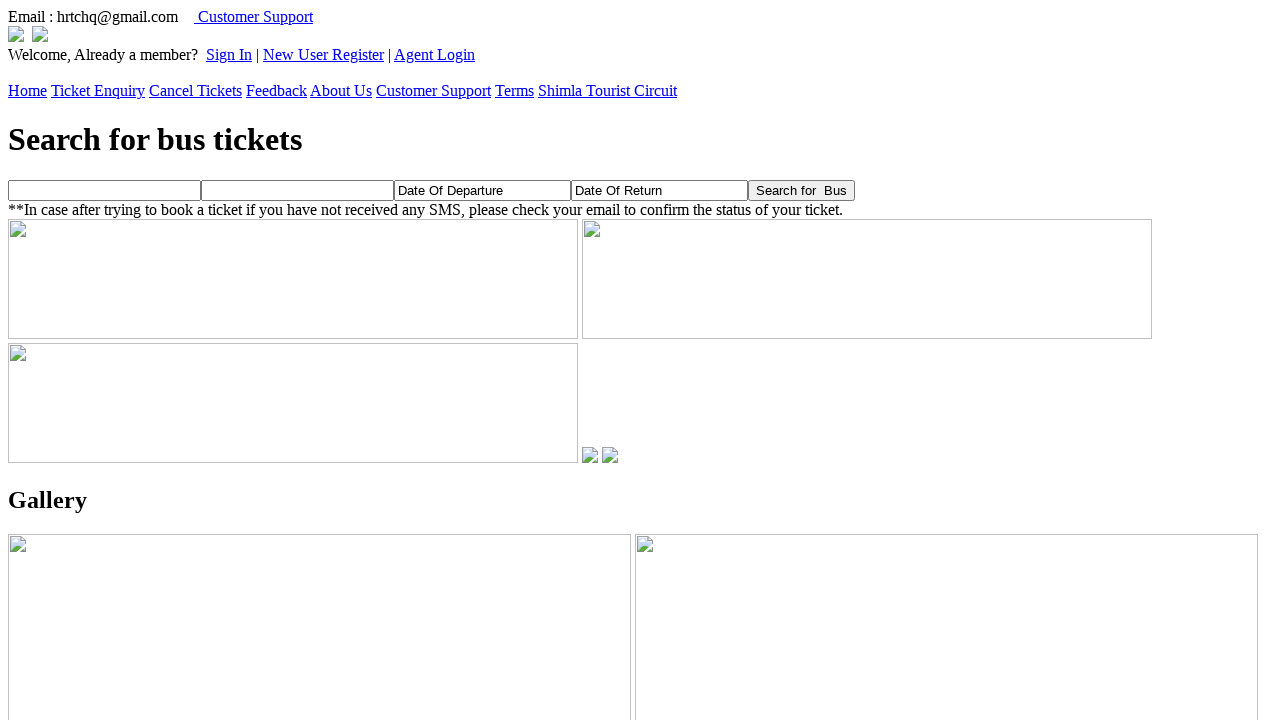

Clicked search button to trigger alert popup at (802, 190) on xpath=//*[@id='searchBtn']
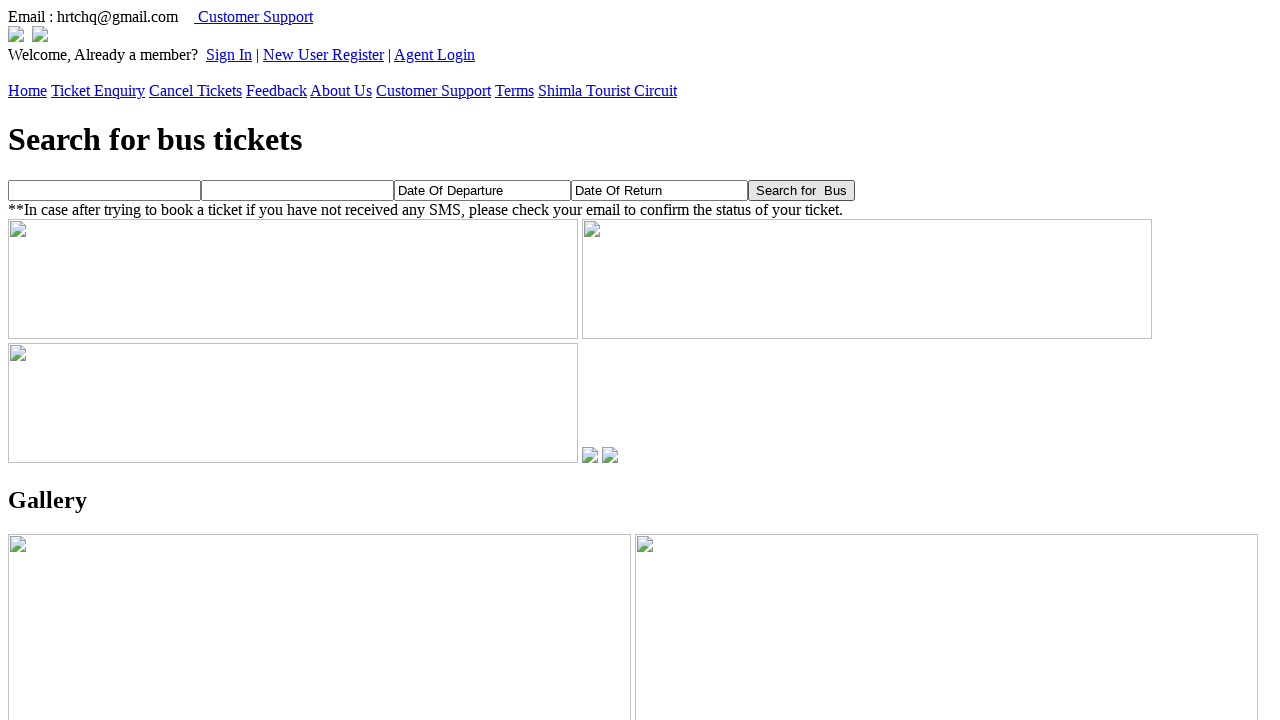

Registered dialog handler to accept alerts
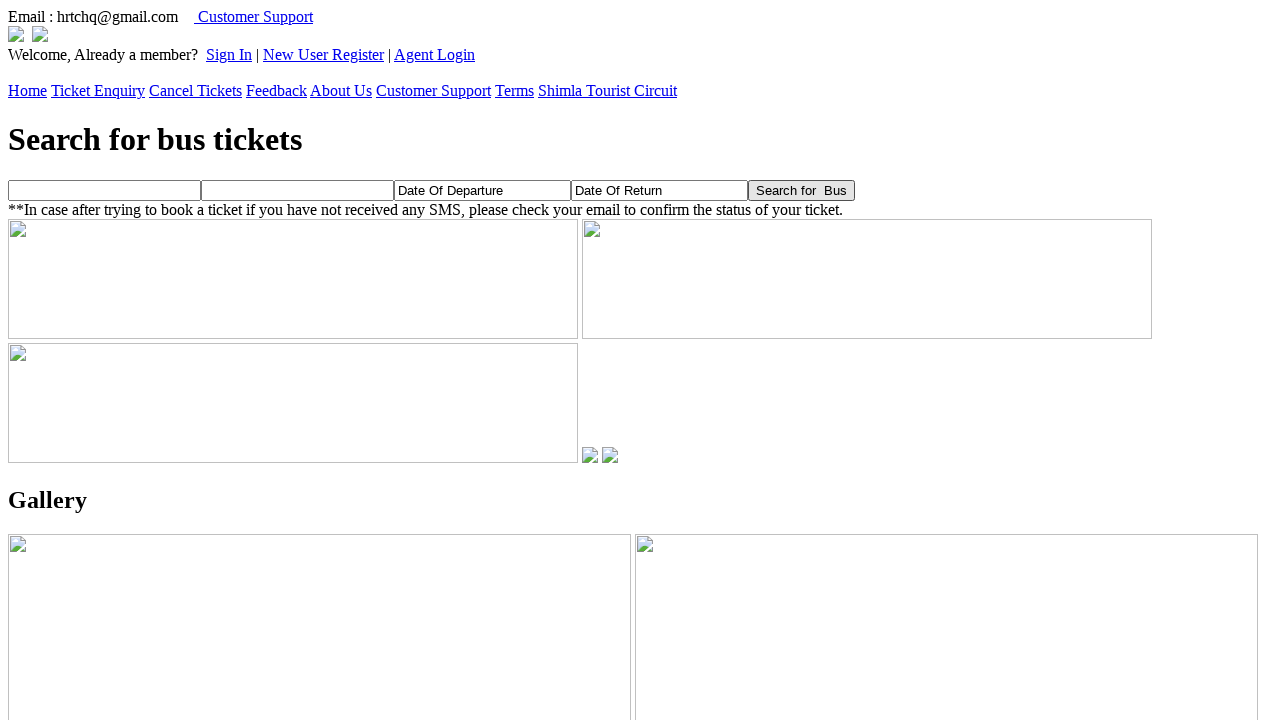

Clicked search button again and alert was accepted at (802, 190) on xpath=//*[@id='searchBtn']
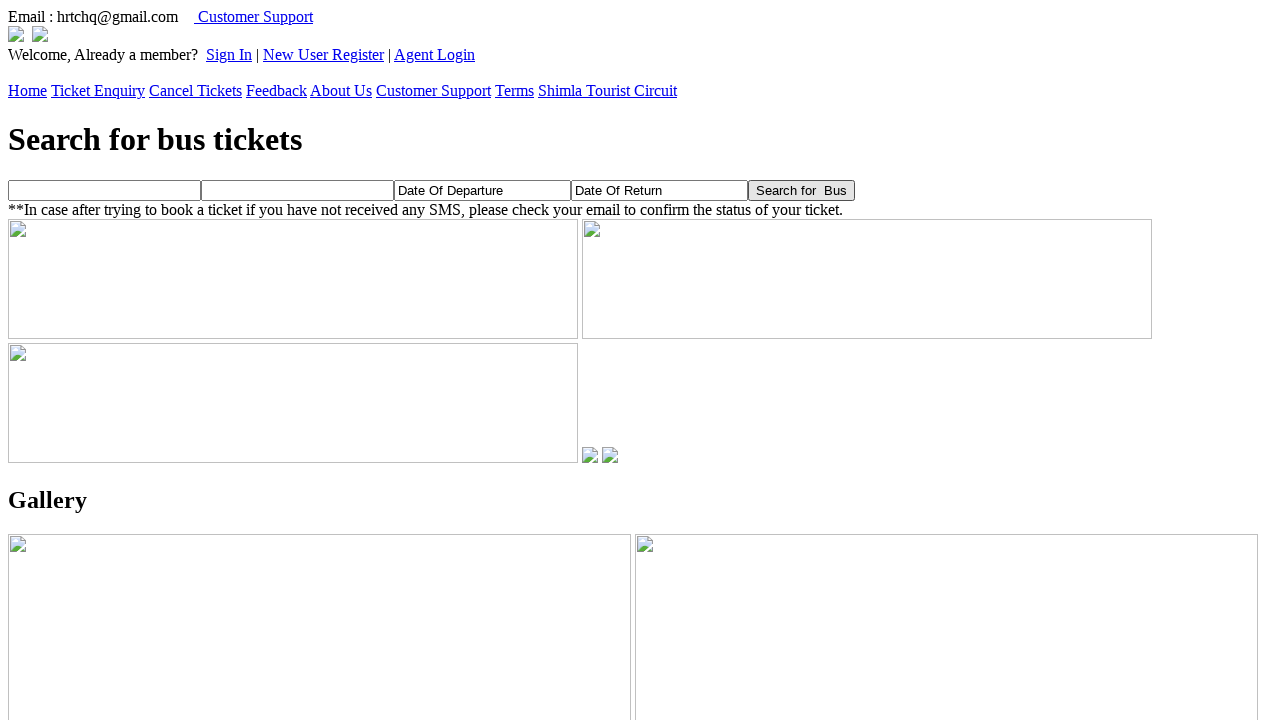

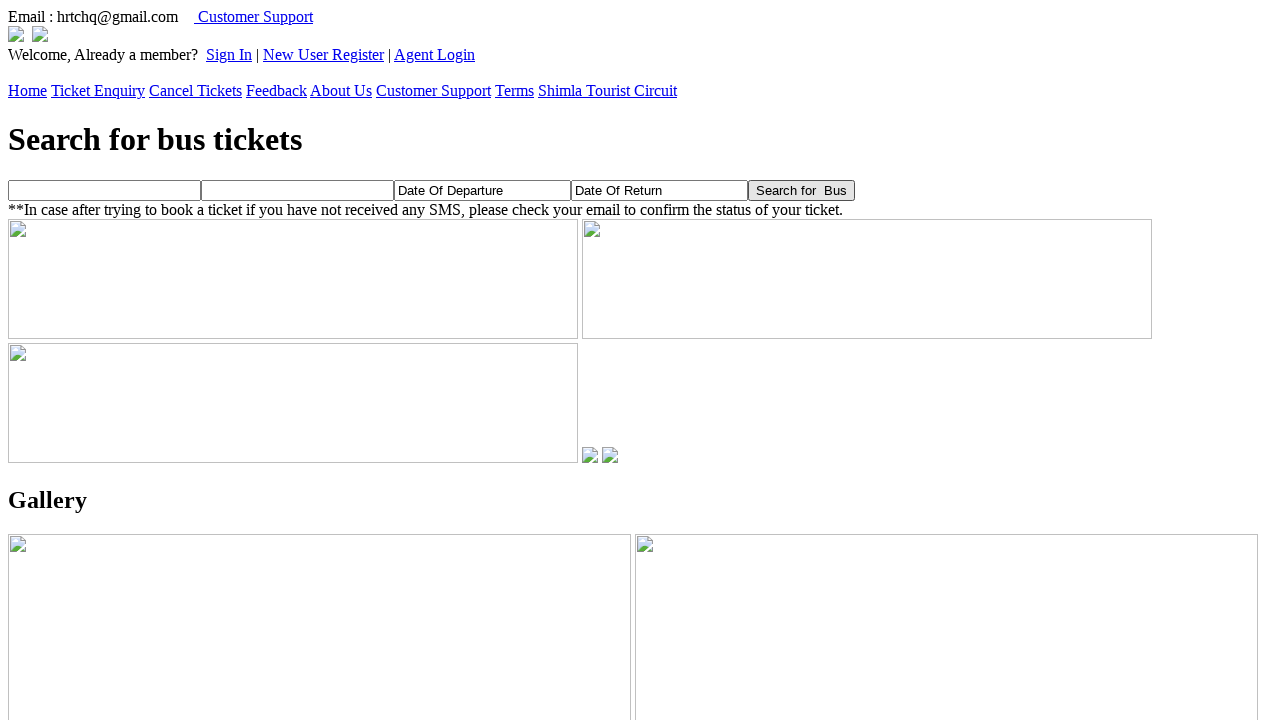